Navigates to Northwestern Mutual website, hovers over the Financial Planning menu, clicks on Estate Planning option, and verifies the descriptive text on the estate planning page.

Starting URL: https://northwesternmutual.com

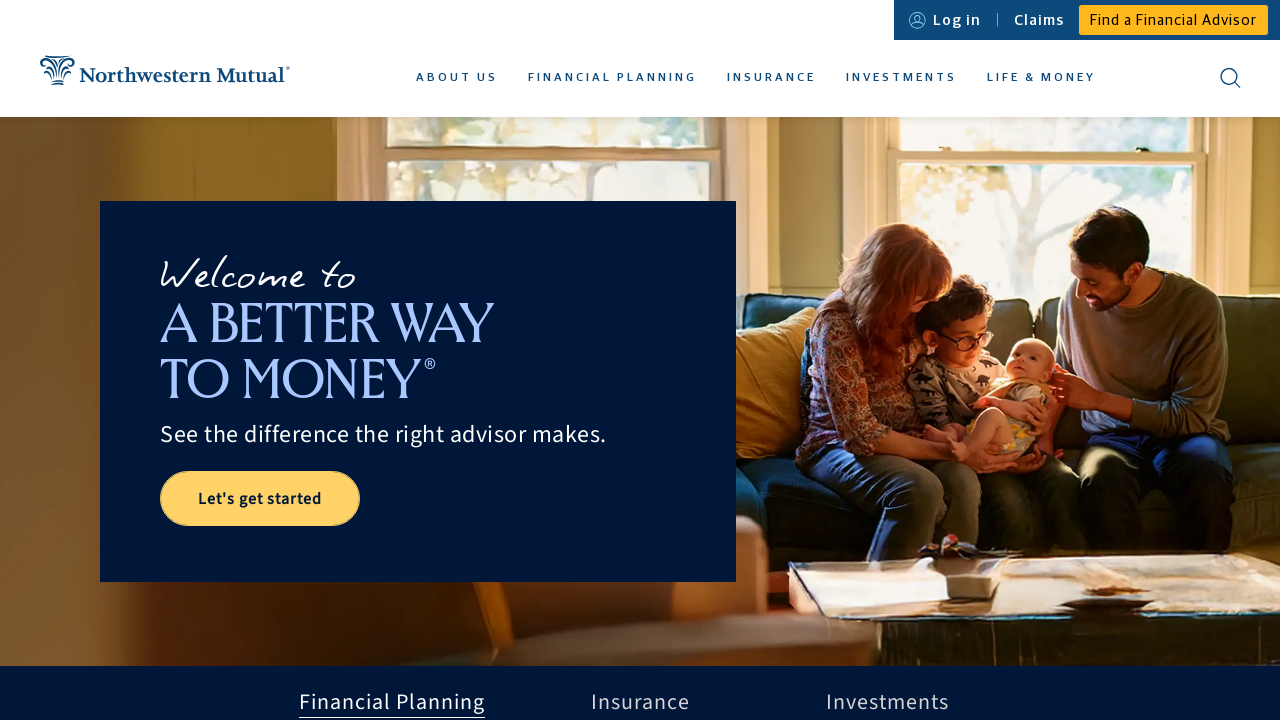

Navigated to Northwestern Mutual website
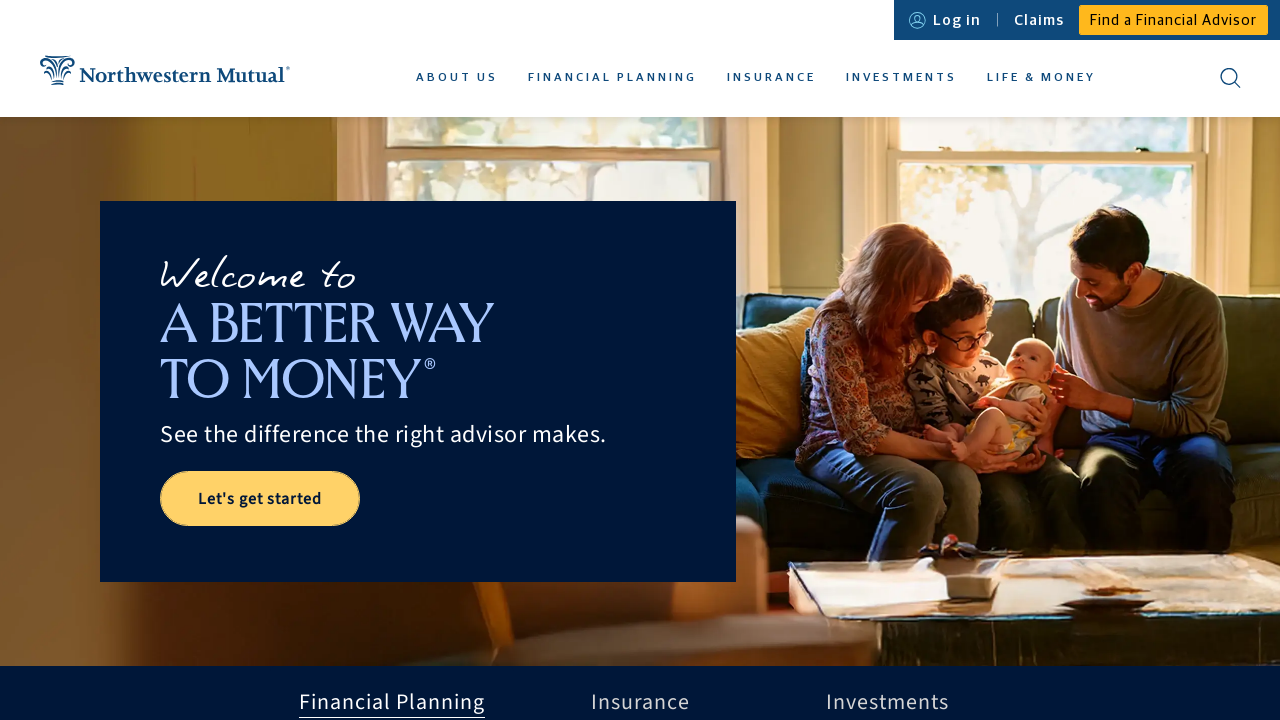

Hovered over Financial Planning menu at (612, 78) on xpath=//*[@id='nmx-nav-link-primary-financial-planning']
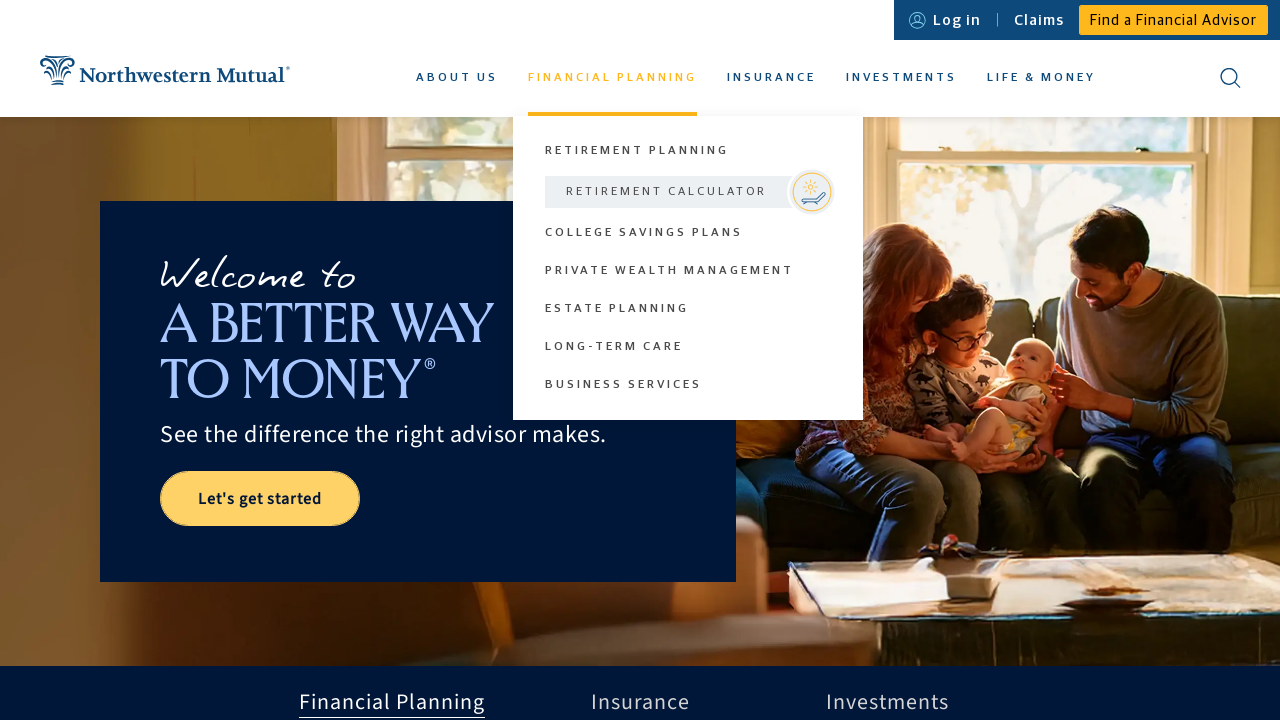

Clicked on Estate Planning option at (616, 309) on xpath=//*[@id='nmx-nav-link-primary-sub-estate-planning']
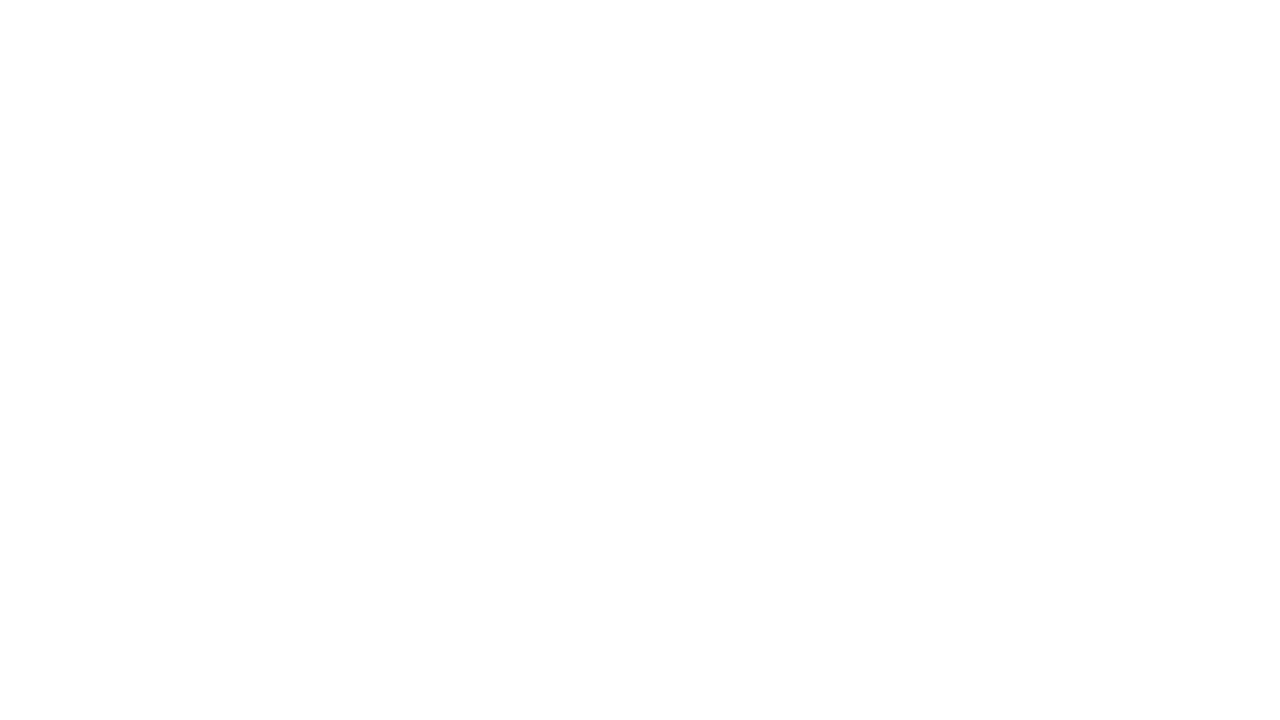

Estate planning page loaded and hero description text element is visible
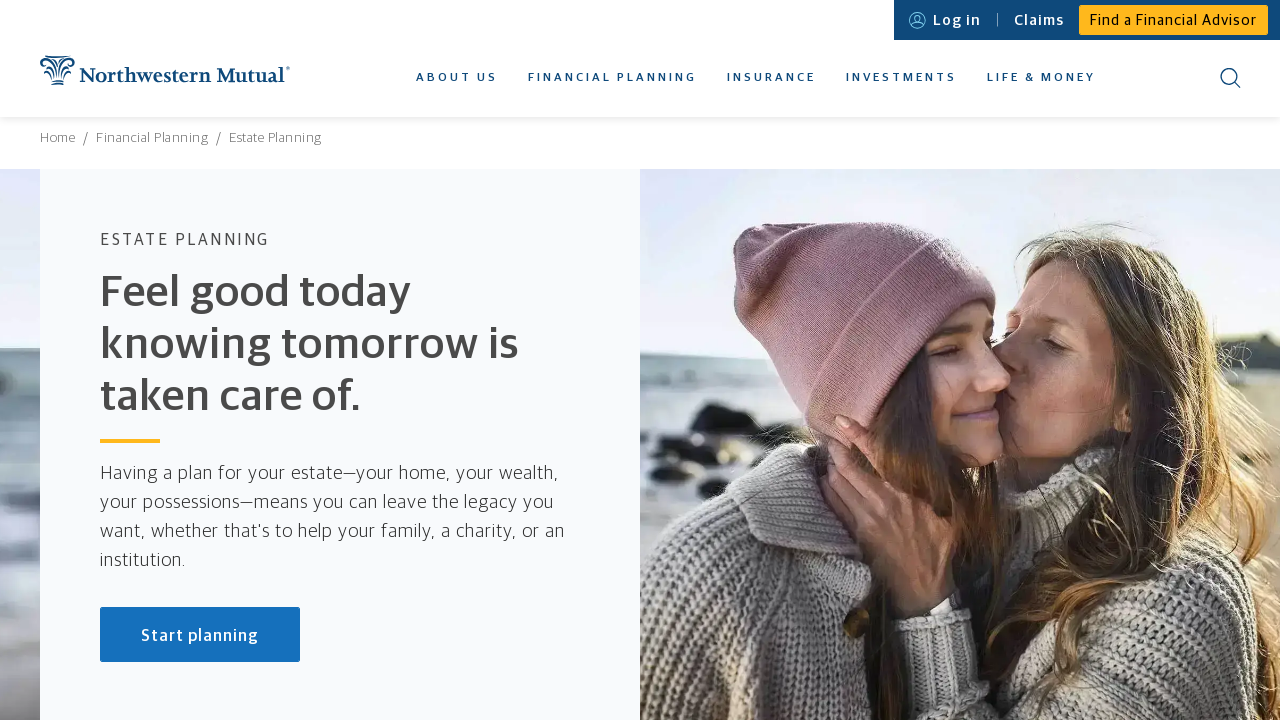

Retrieved text content from estate planning hero description
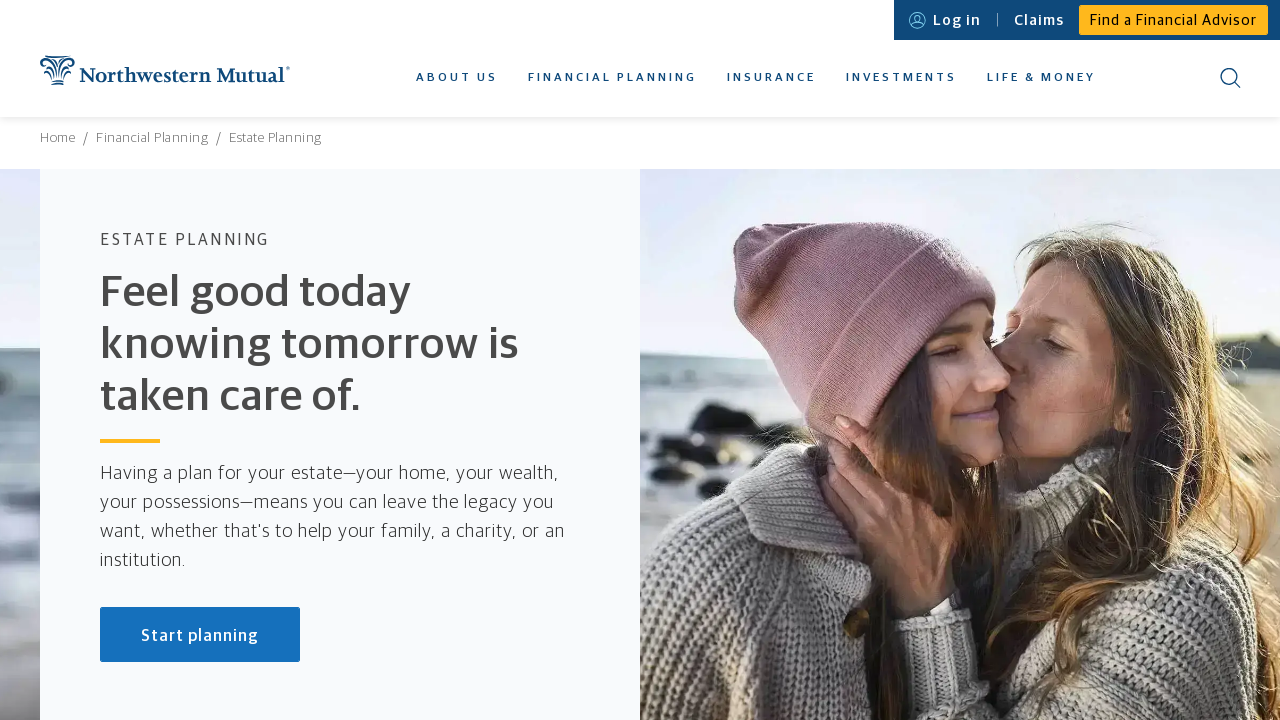

Text verification failed - content does not match expected text
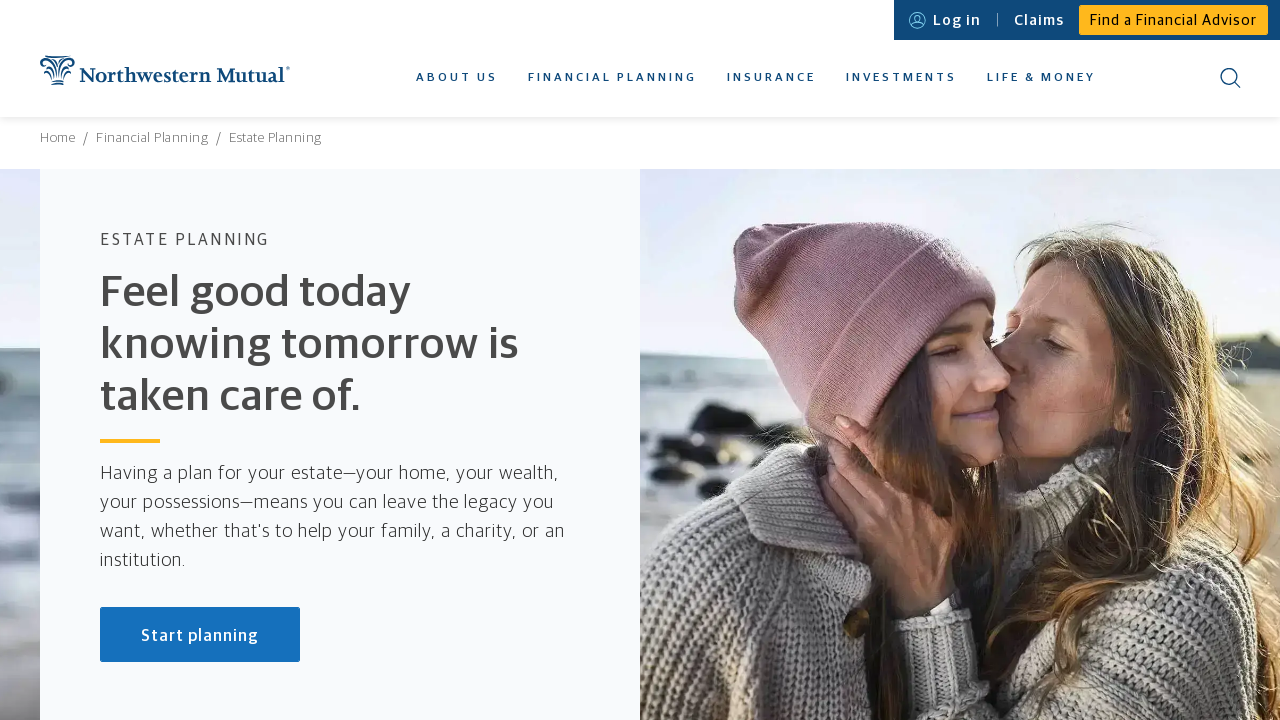

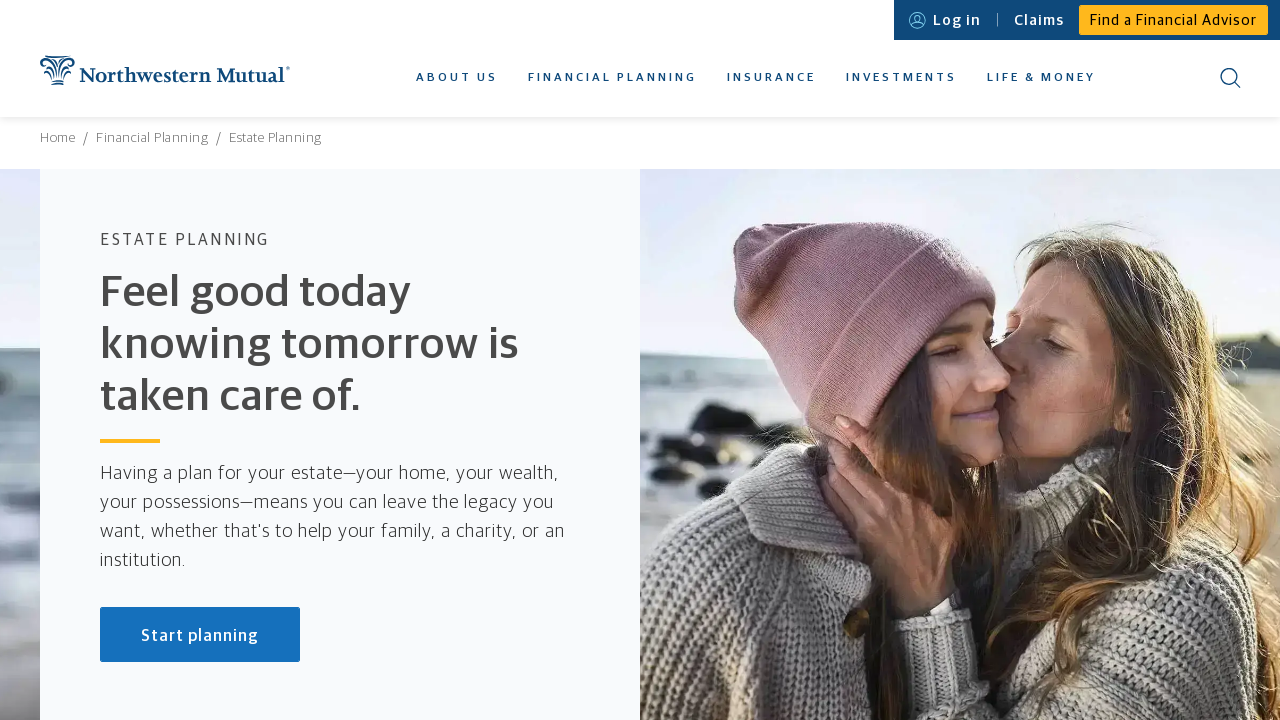